Navigates to hyrtutorials.com and locates an IBM-related link element on the page

Starting URL: https://www.hyrtutorials.com/

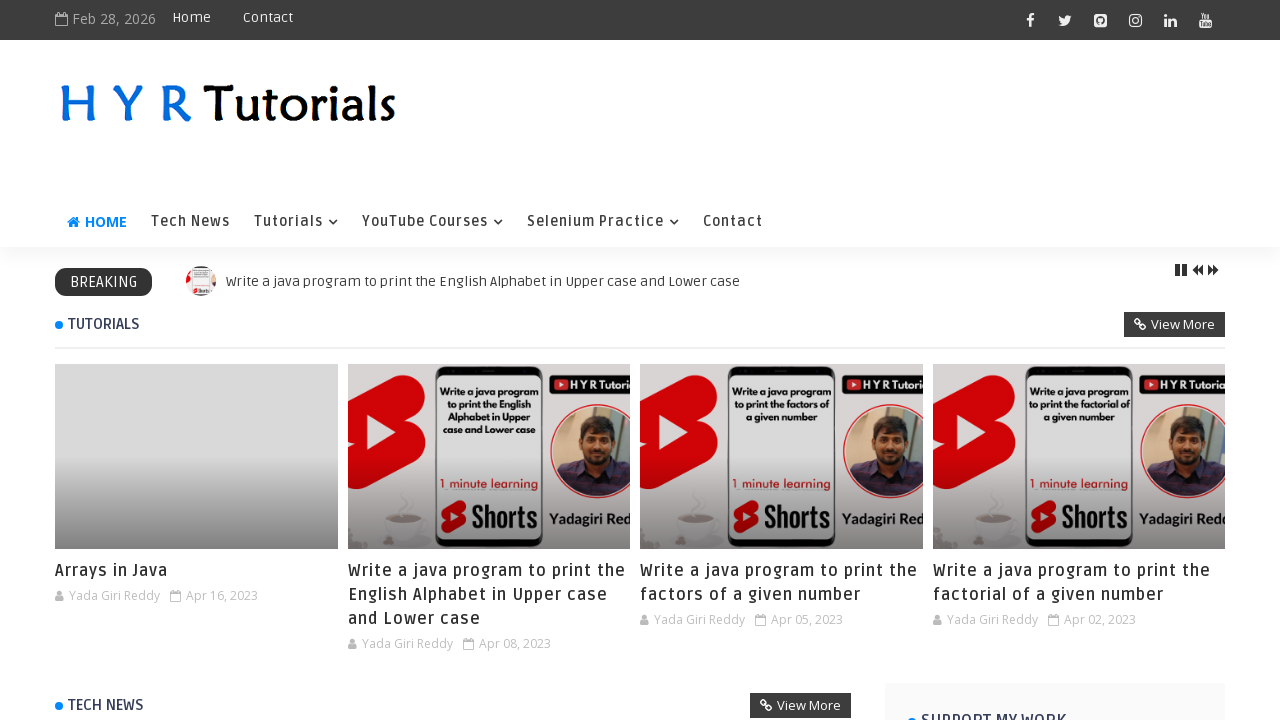

Navigated to https://www.hyrtutorials.com/
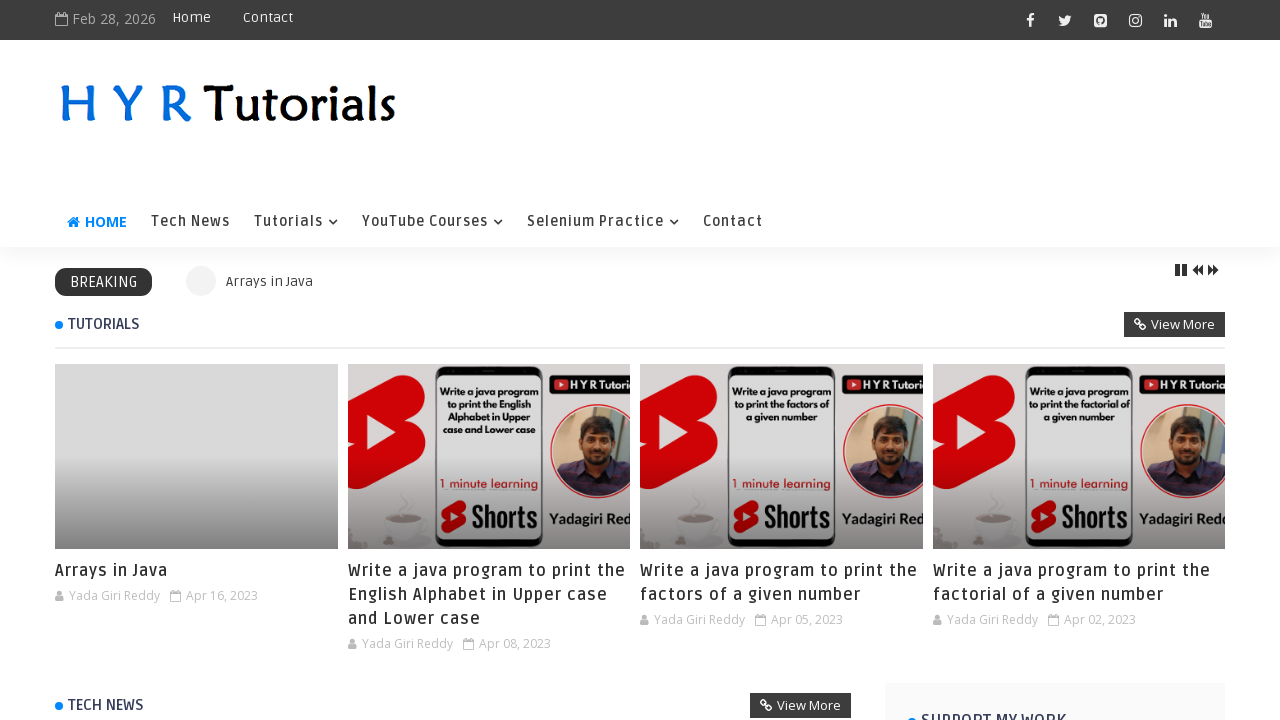

Located IBM-related link element on the page
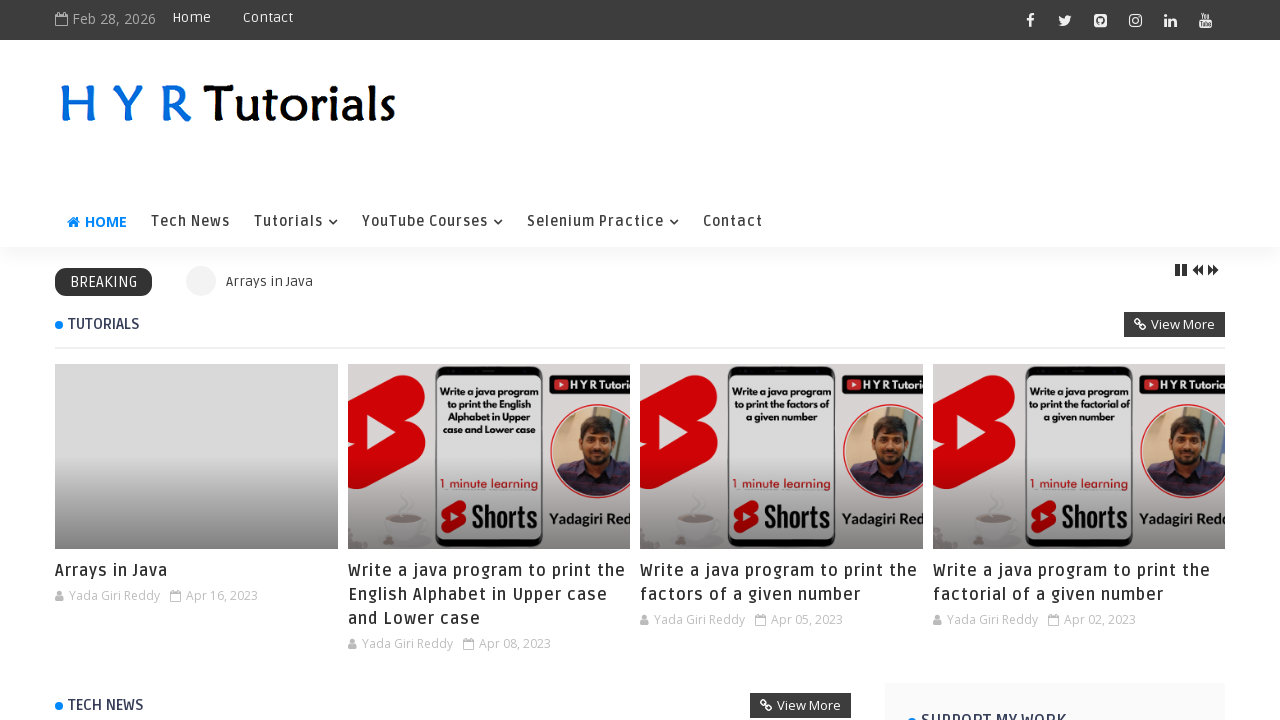

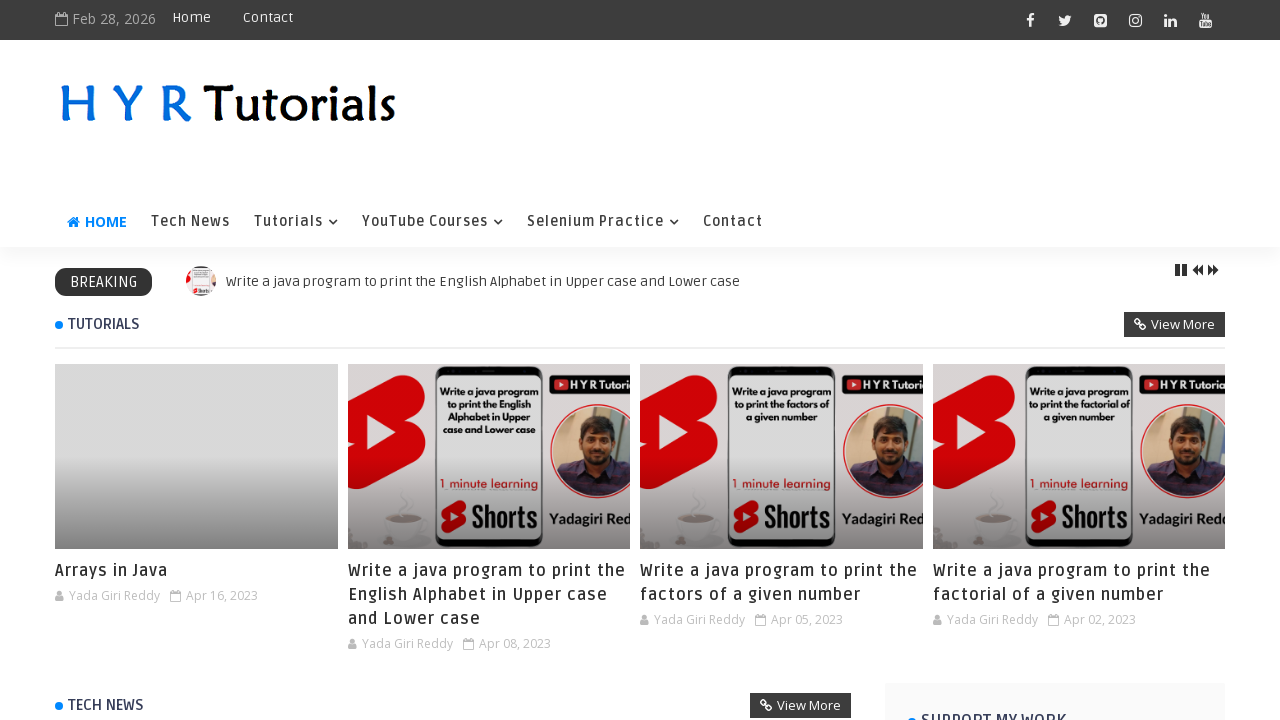